Tests that the complete all checkbox updates state when individual items are completed or cleared.

Starting URL: https://demo.playwright.dev/todomvc

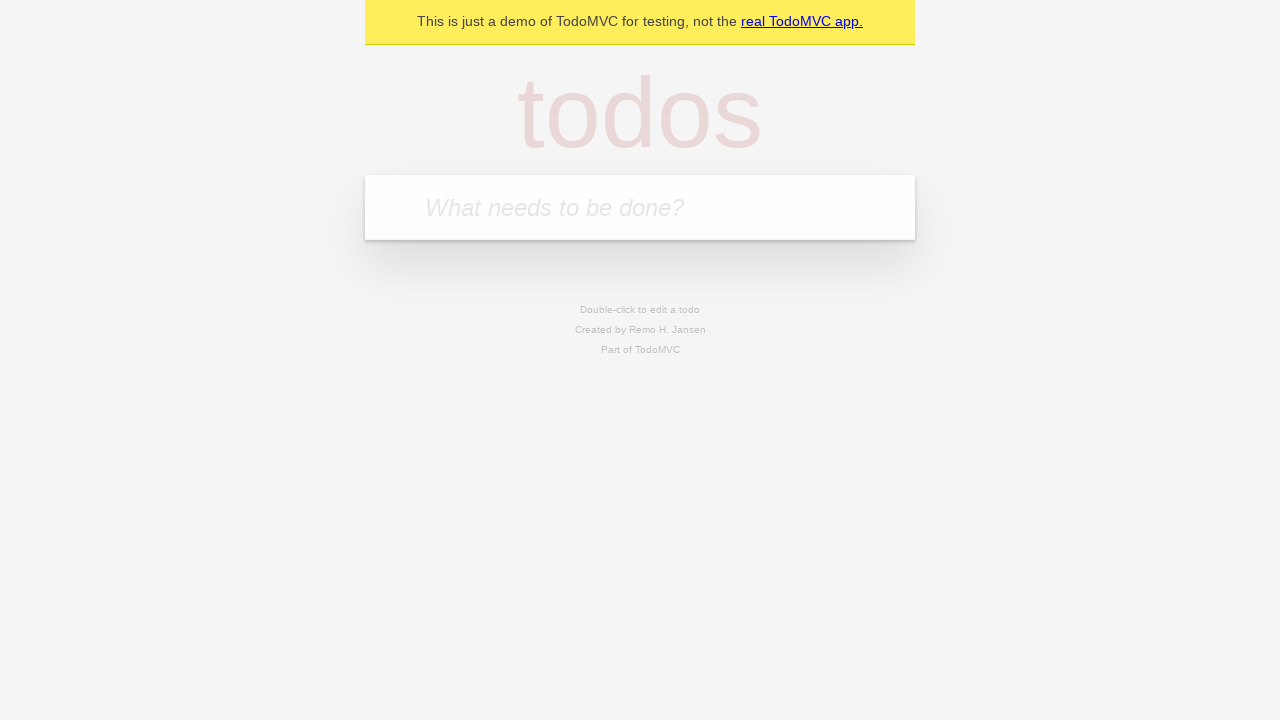

Filled todo input with 'buy some cheese' on internal:attr=[placeholder="What needs to be done?"i]
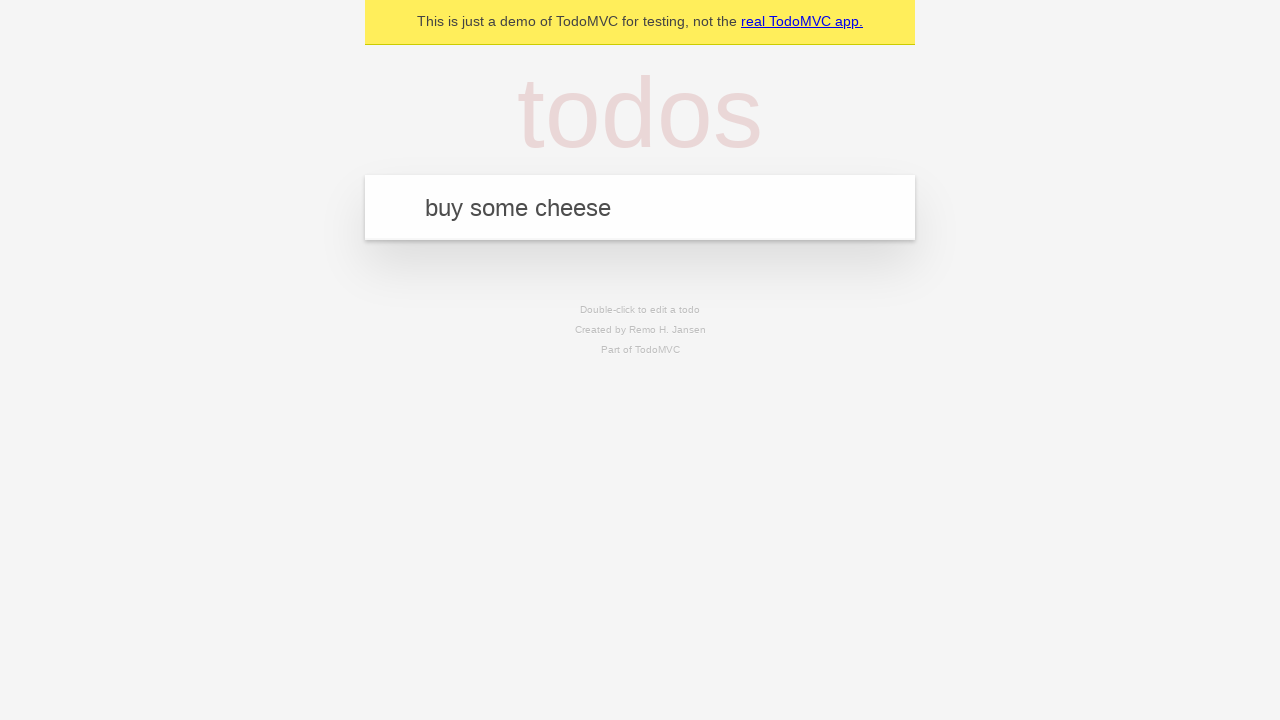

Pressed Enter to create first todo item on internal:attr=[placeholder="What needs to be done?"i]
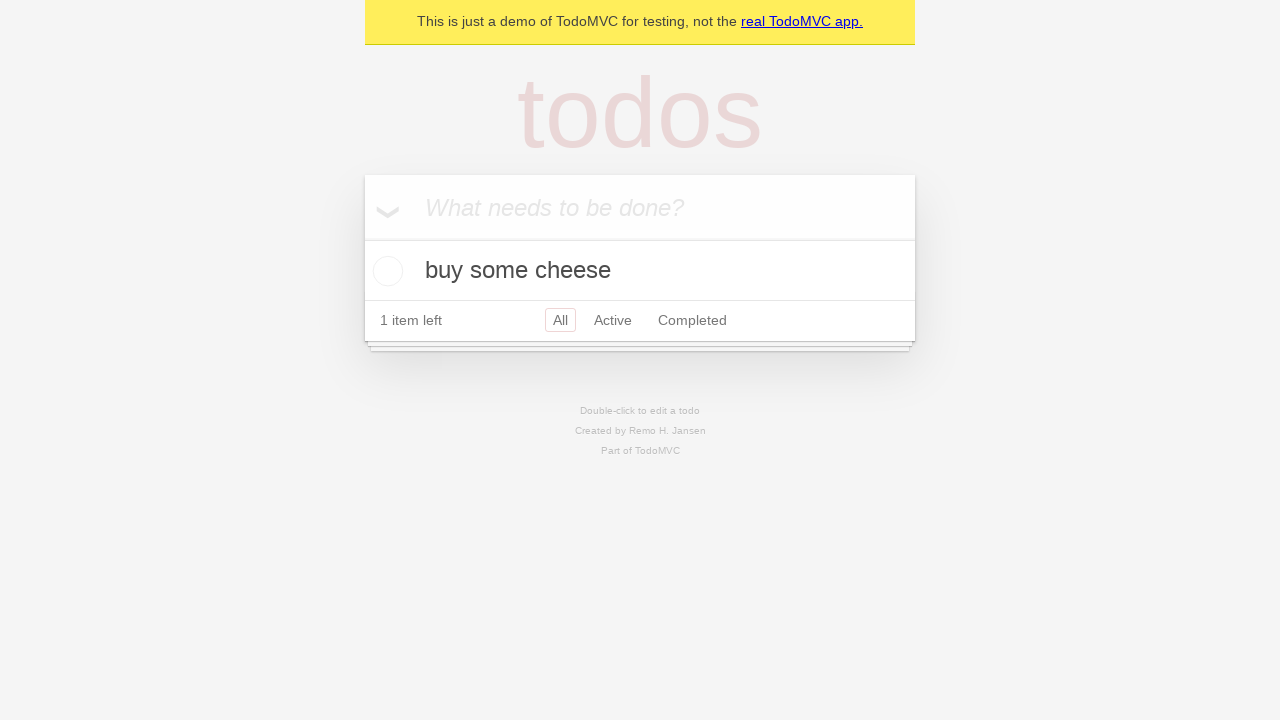

Filled todo input with 'feed the cat' on internal:attr=[placeholder="What needs to be done?"i]
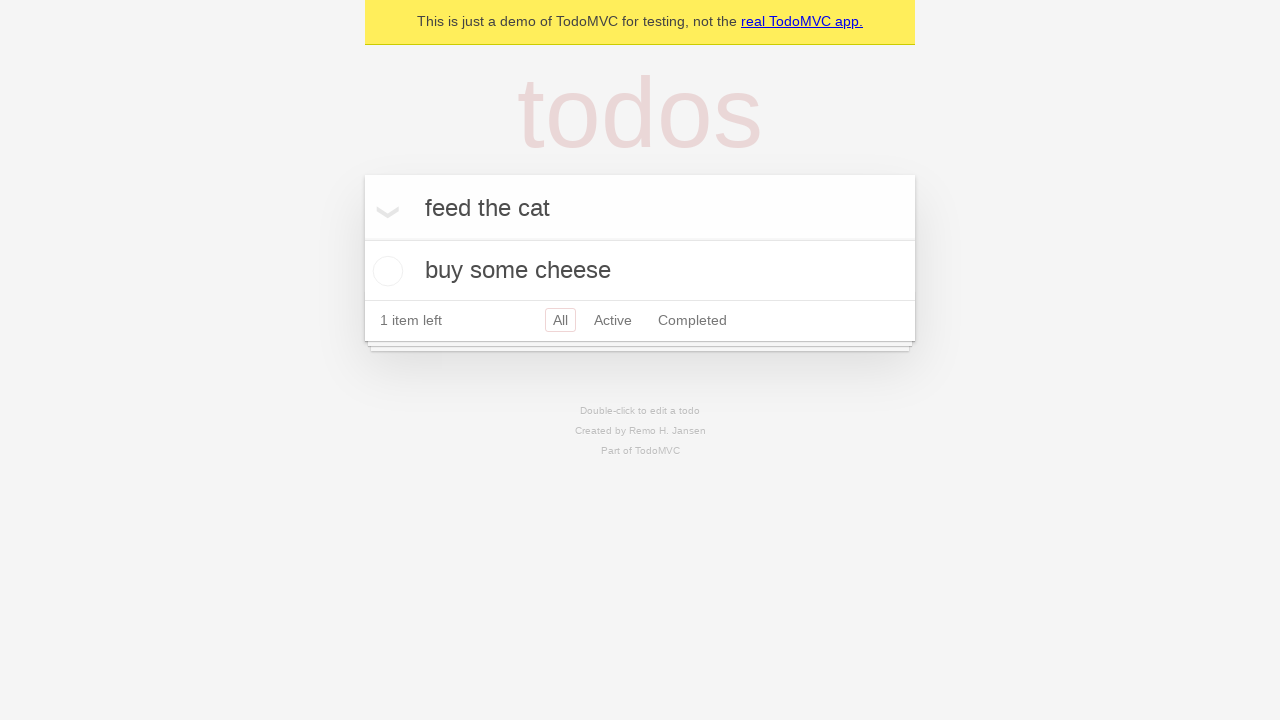

Pressed Enter to create second todo item on internal:attr=[placeholder="What needs to be done?"i]
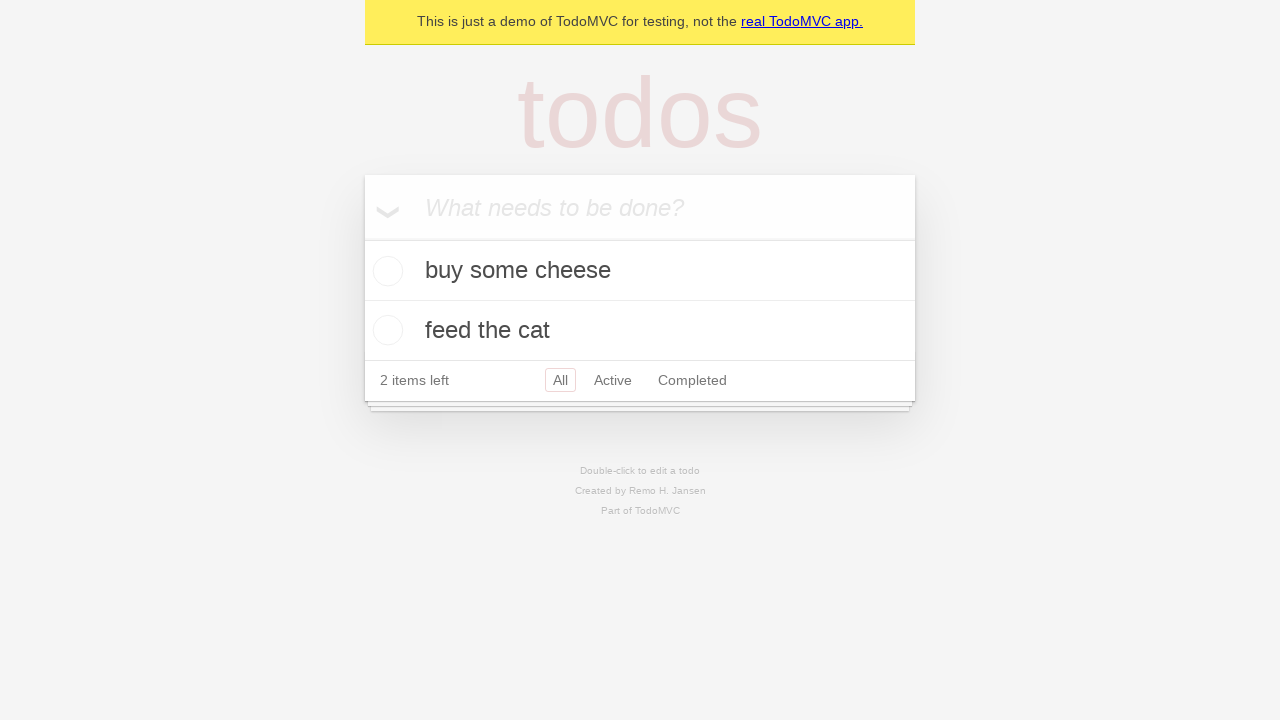

Filled todo input with 'book a doctors appointment' on internal:attr=[placeholder="What needs to be done?"i]
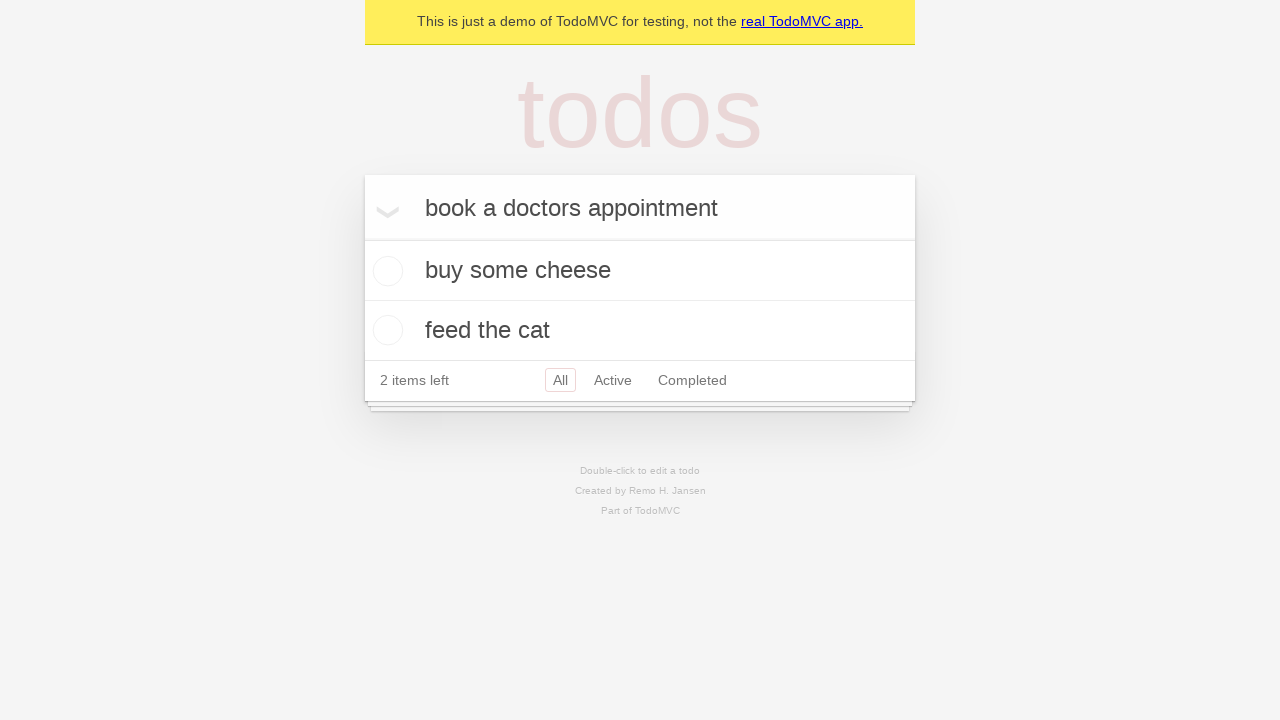

Pressed Enter to create third todo item on internal:attr=[placeholder="What needs to be done?"i]
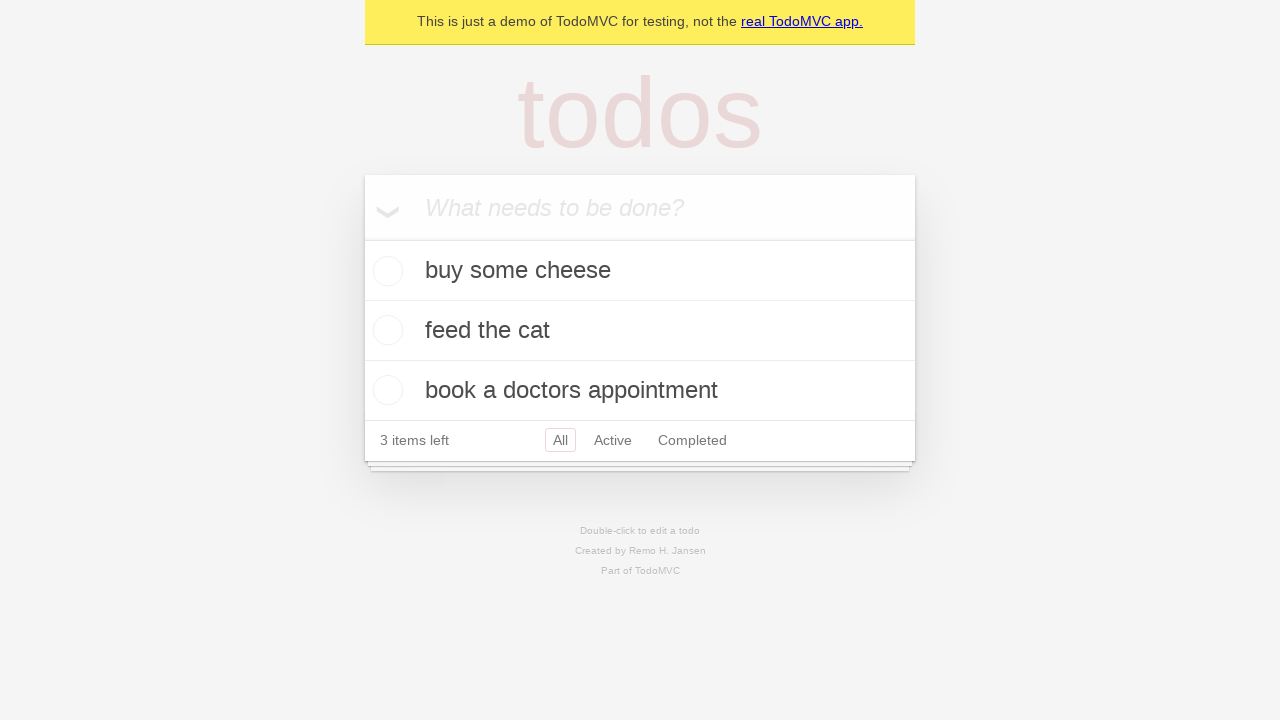

Checked 'Mark all as complete' checkbox at (362, 238) on internal:label="Mark all as complete"i
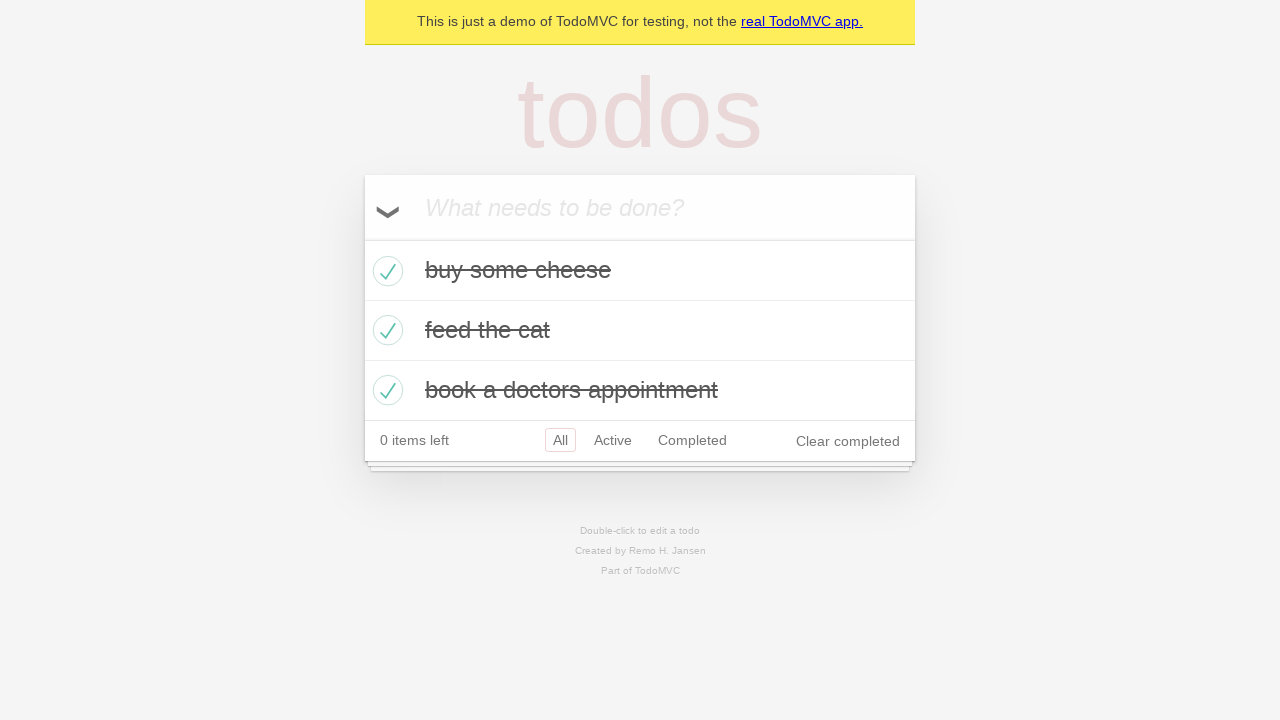

Unchecked first todo item checkbox at (385, 271) on [data-testid='todo-item'] >> nth=0 >> internal:role=checkbox
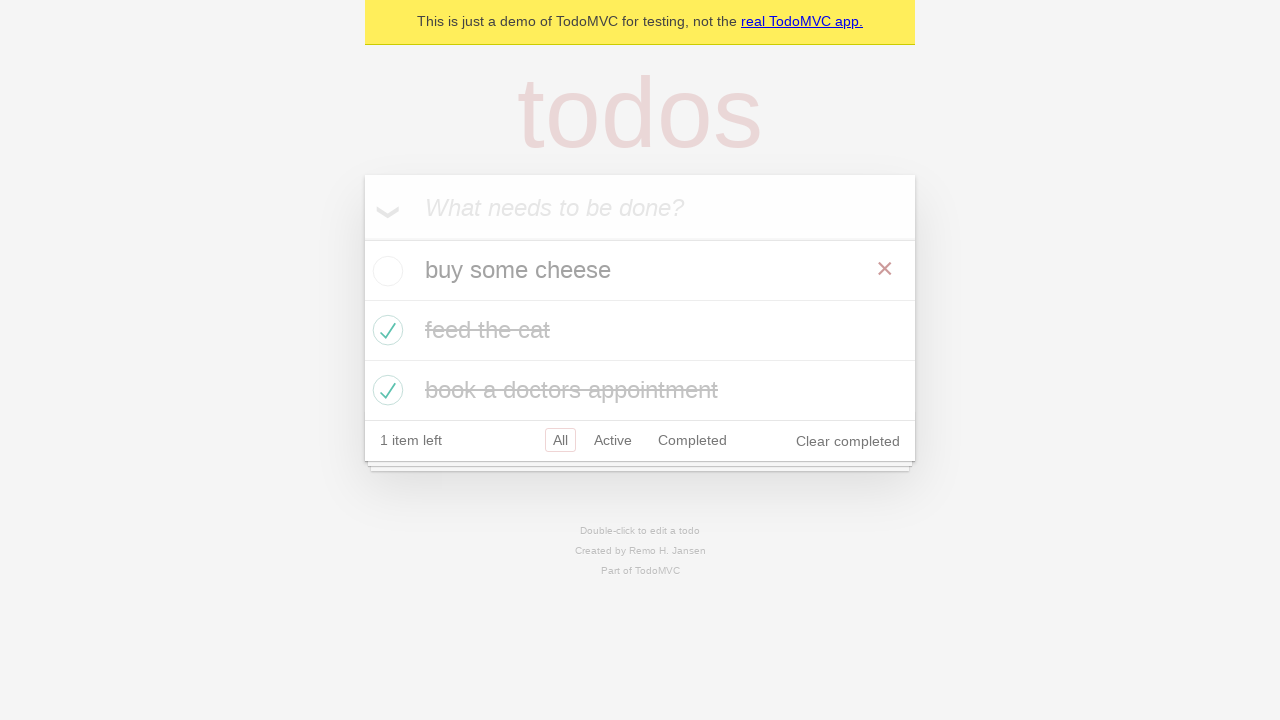

Checked first todo item checkbox again at (385, 271) on [data-testid='todo-item'] >> nth=0 >> internal:role=checkbox
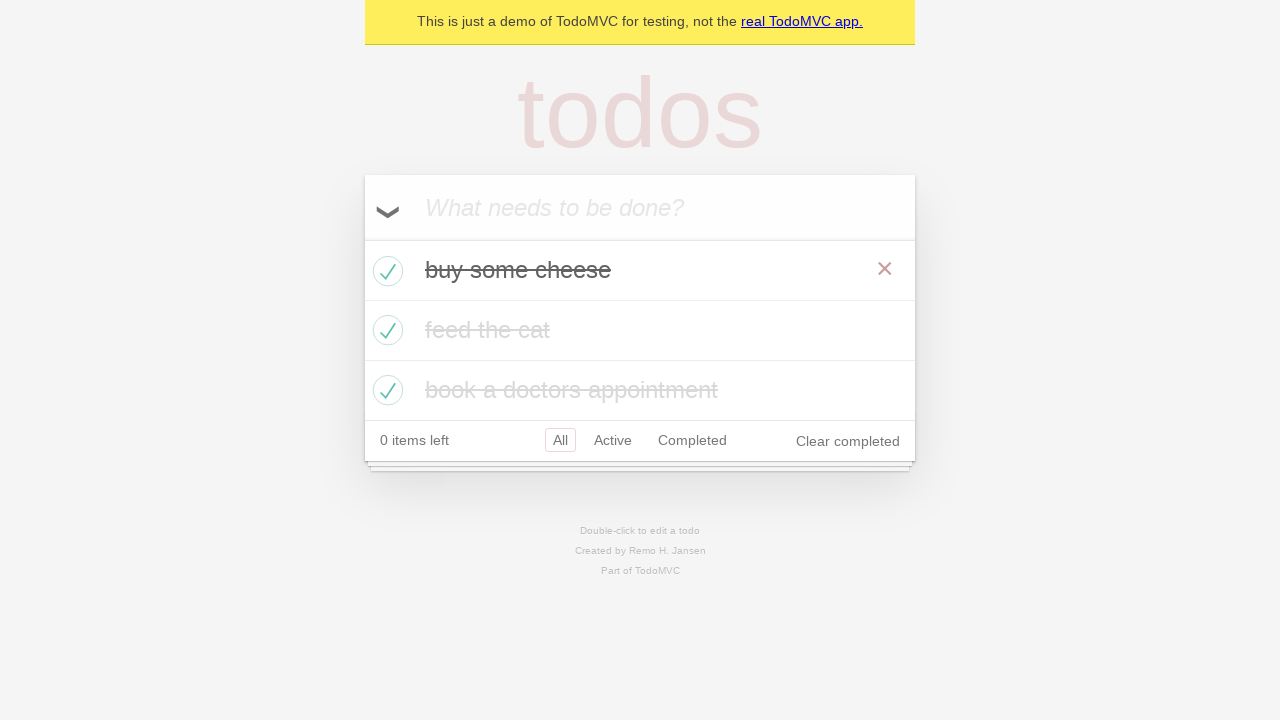

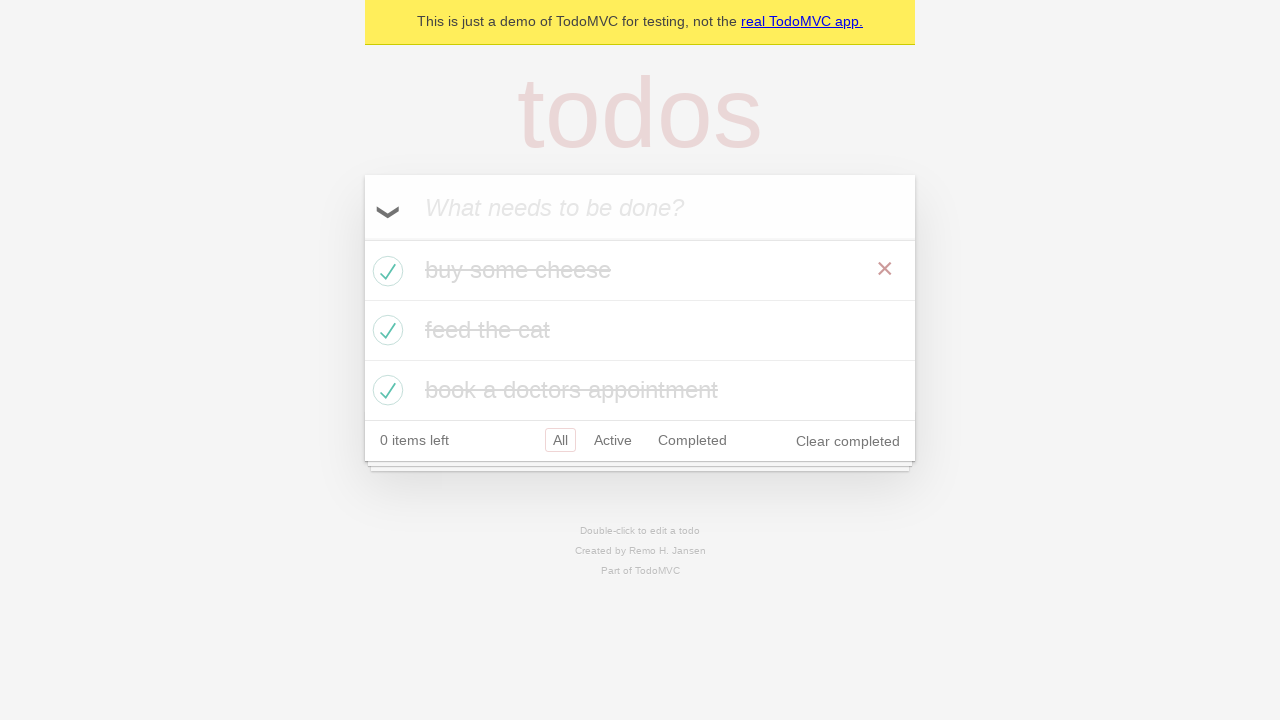